Tests drag and drop functionality using click and hold, move to element, and release actions separately

Starting URL: https://jqueryui.com/droppable

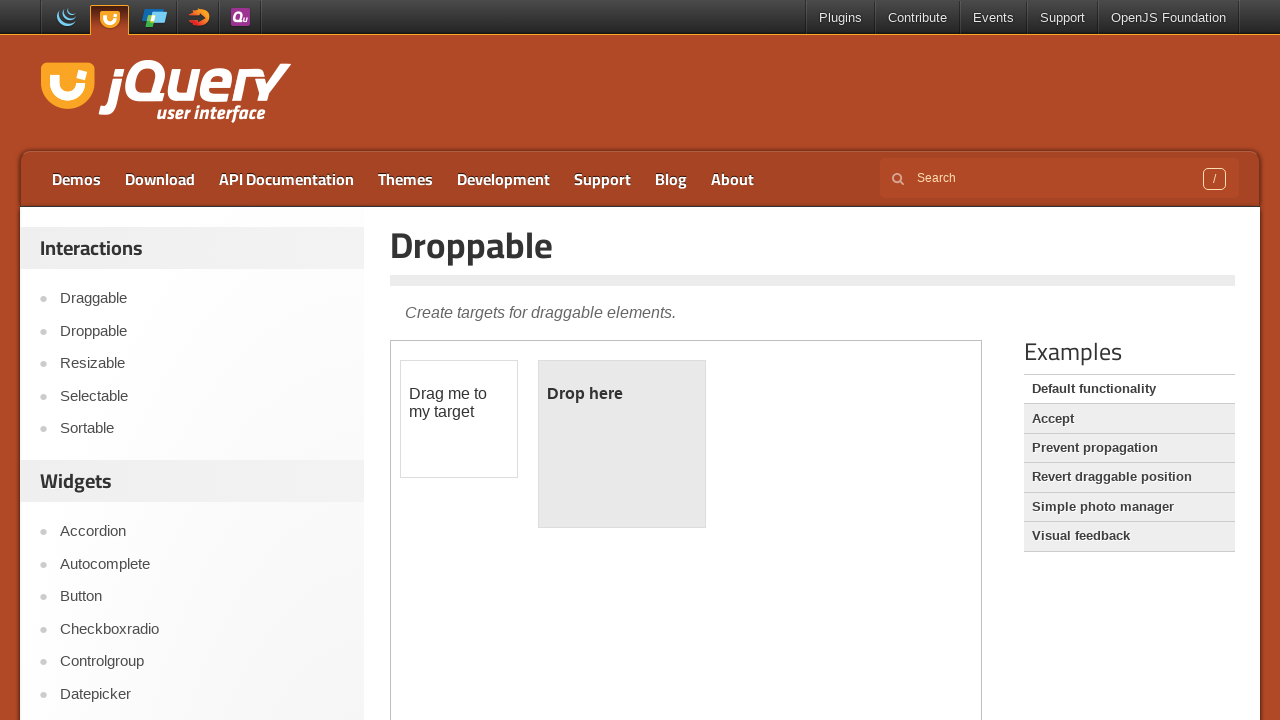

Located the iframe containing drag and drop elements
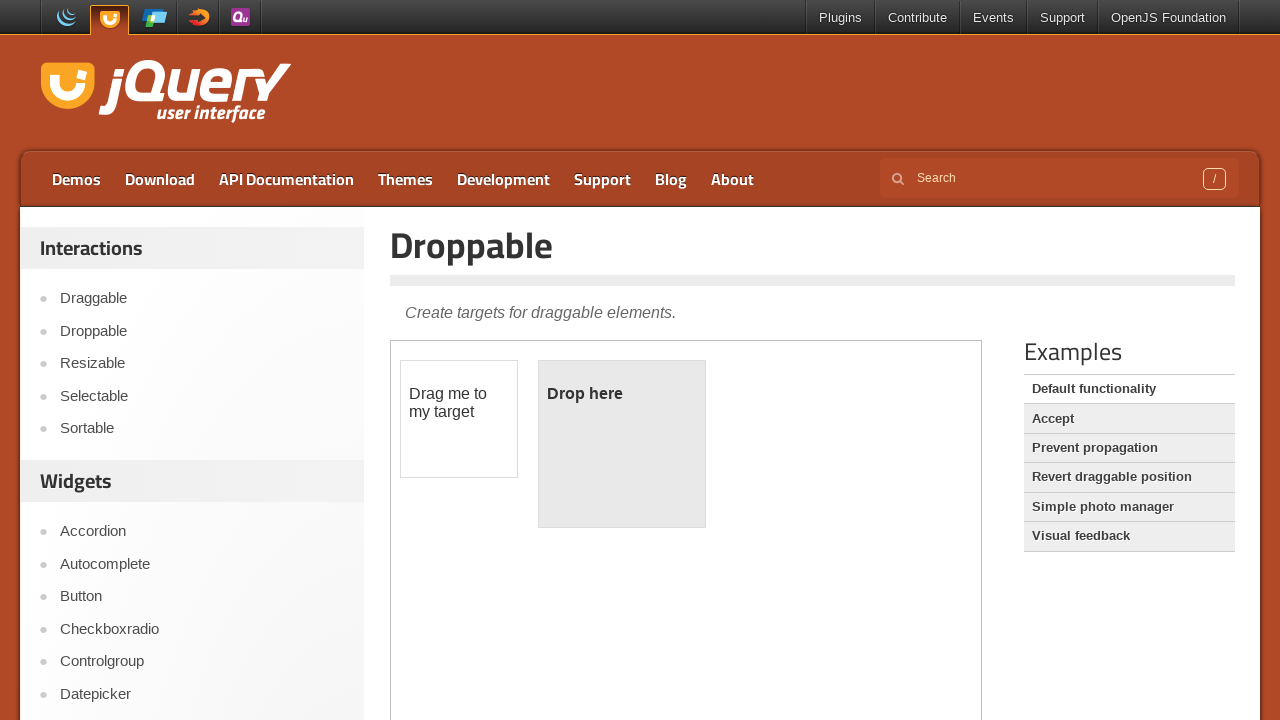

Dragged the draggable element to the droppable target at (622, 444)
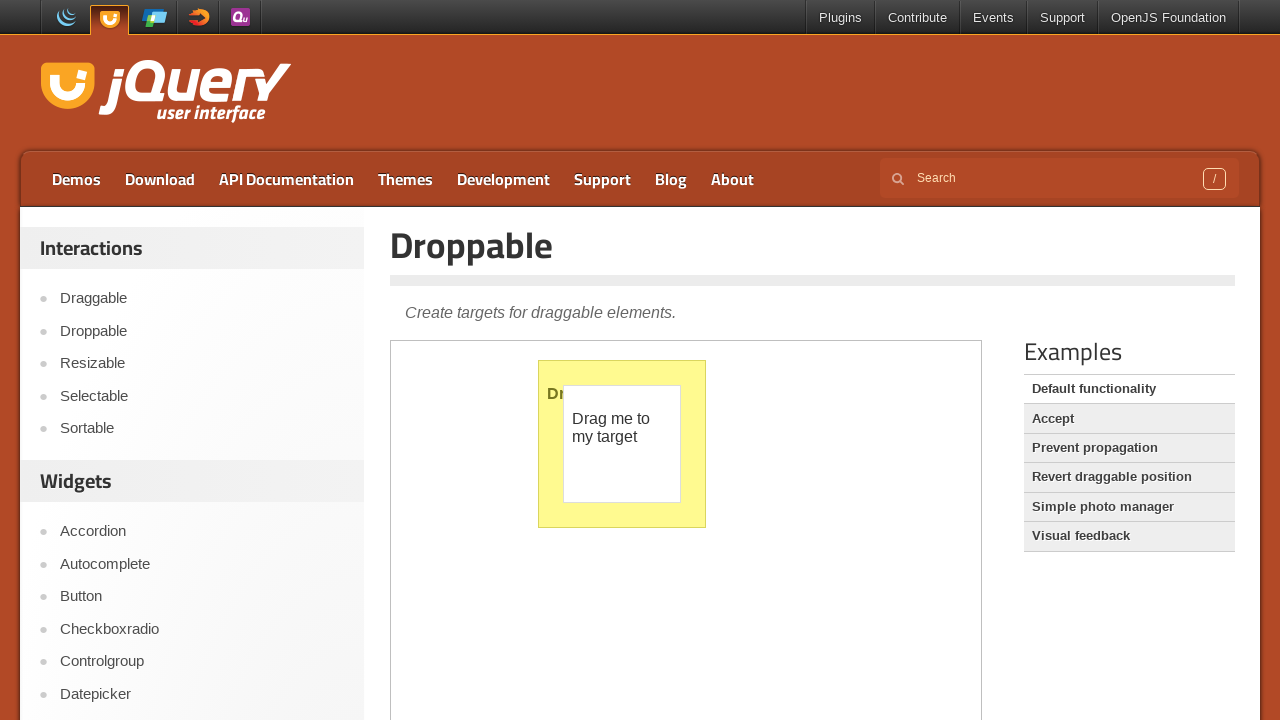

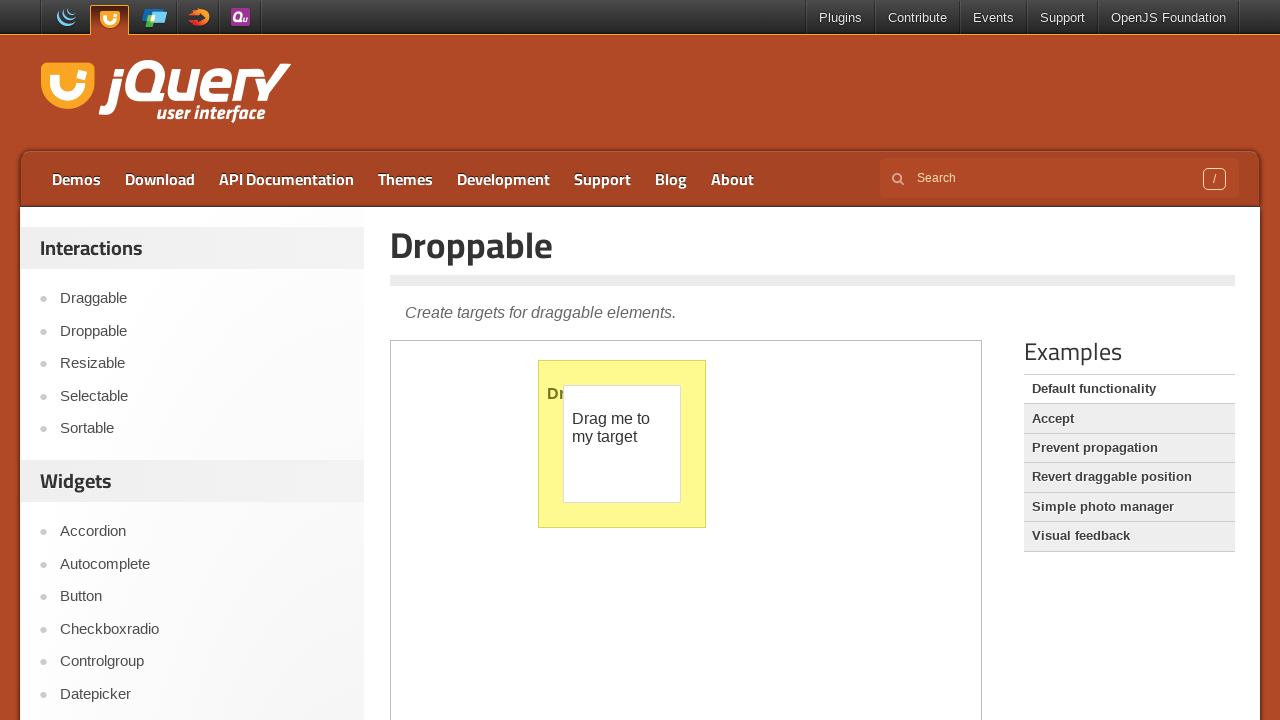